Tests iframe handling by filling a form field, switching to an iframe to select a dropdown option, then switching back to the main content and clearing the field

Starting URL: https://www.hyrtutorials.com/p/frames-practice.html

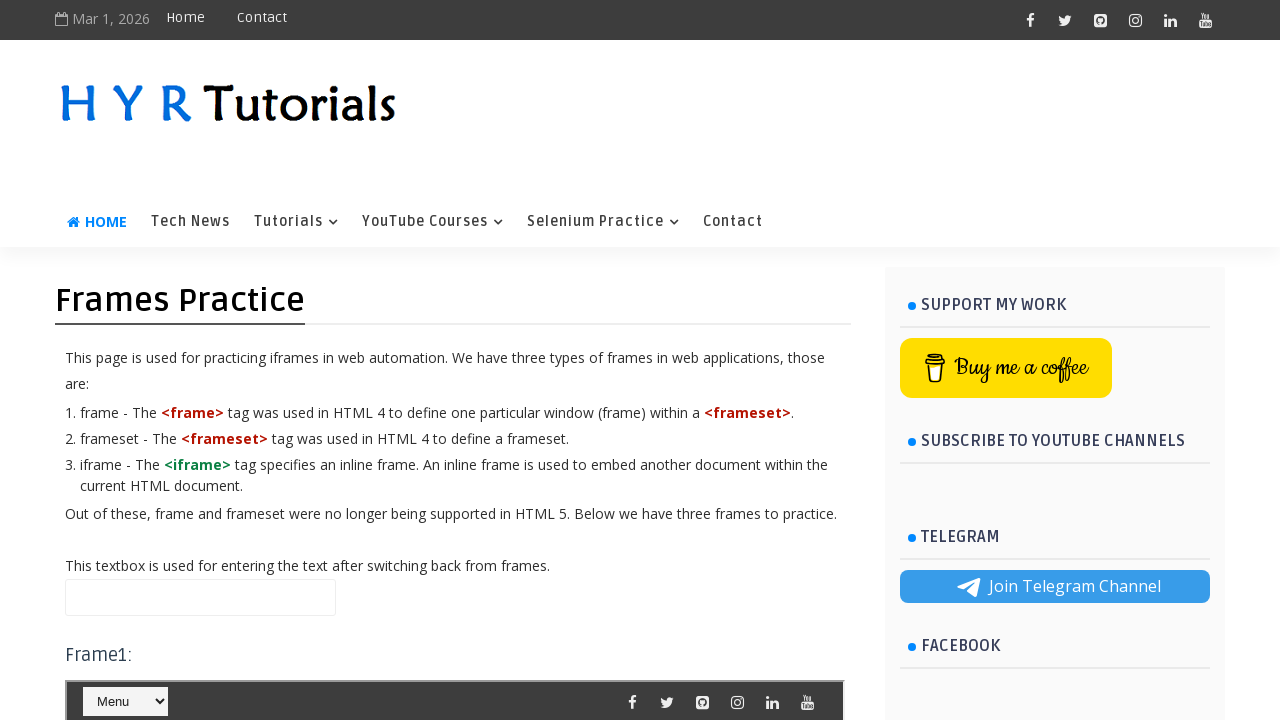

Filled name field with 'Frames Automation' in main content on #name
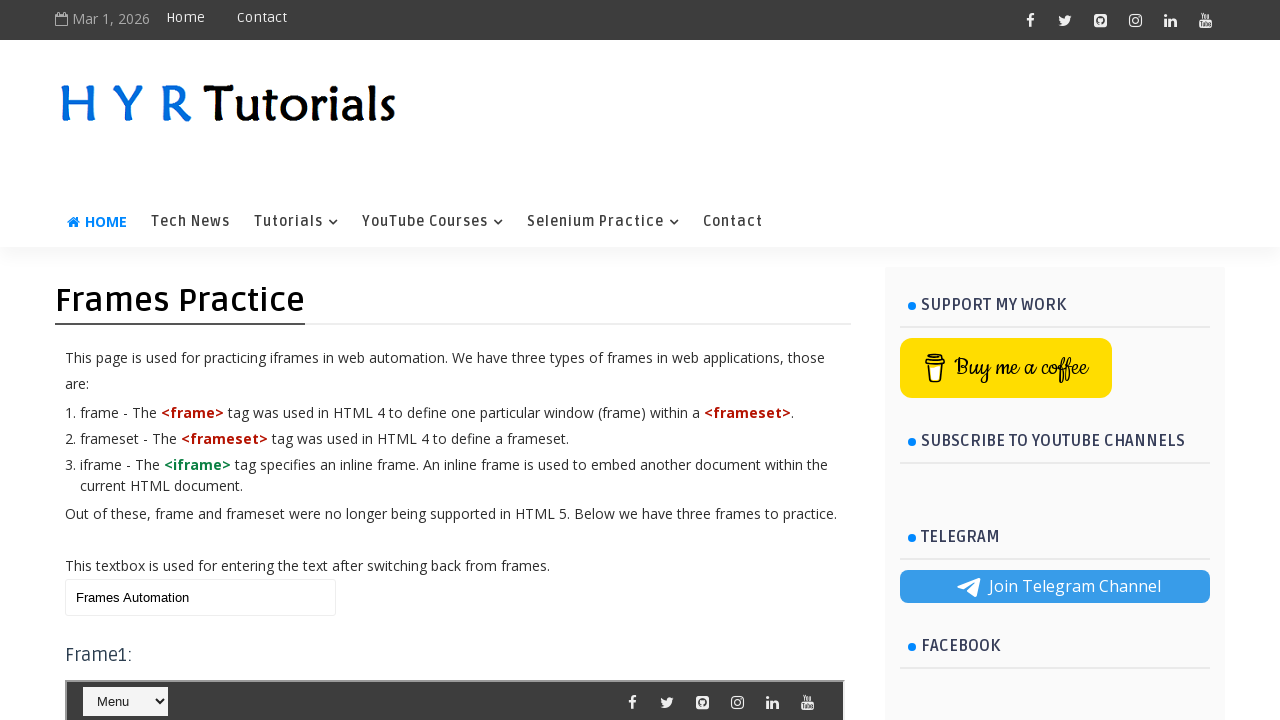

Located iframe with id 'frm1'
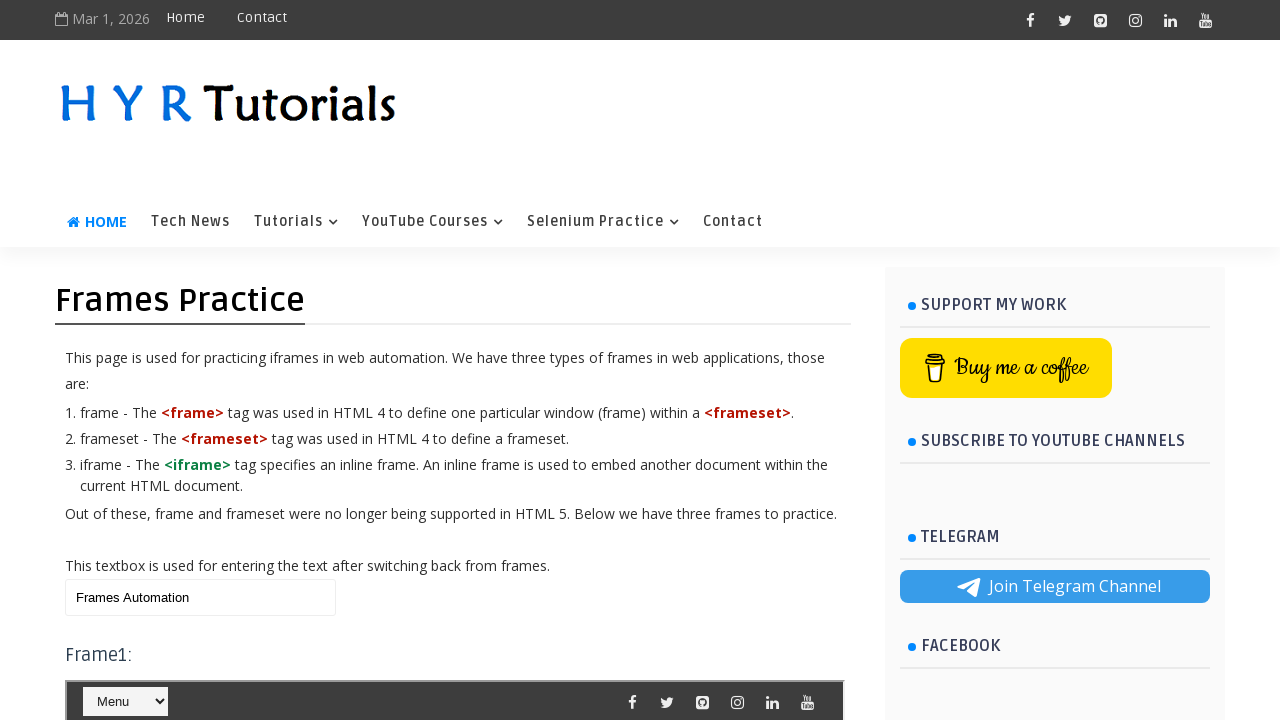

Selected 'Java' from course dropdown inside iframe on #frm1 >> internal:control=enter-frame >> #course
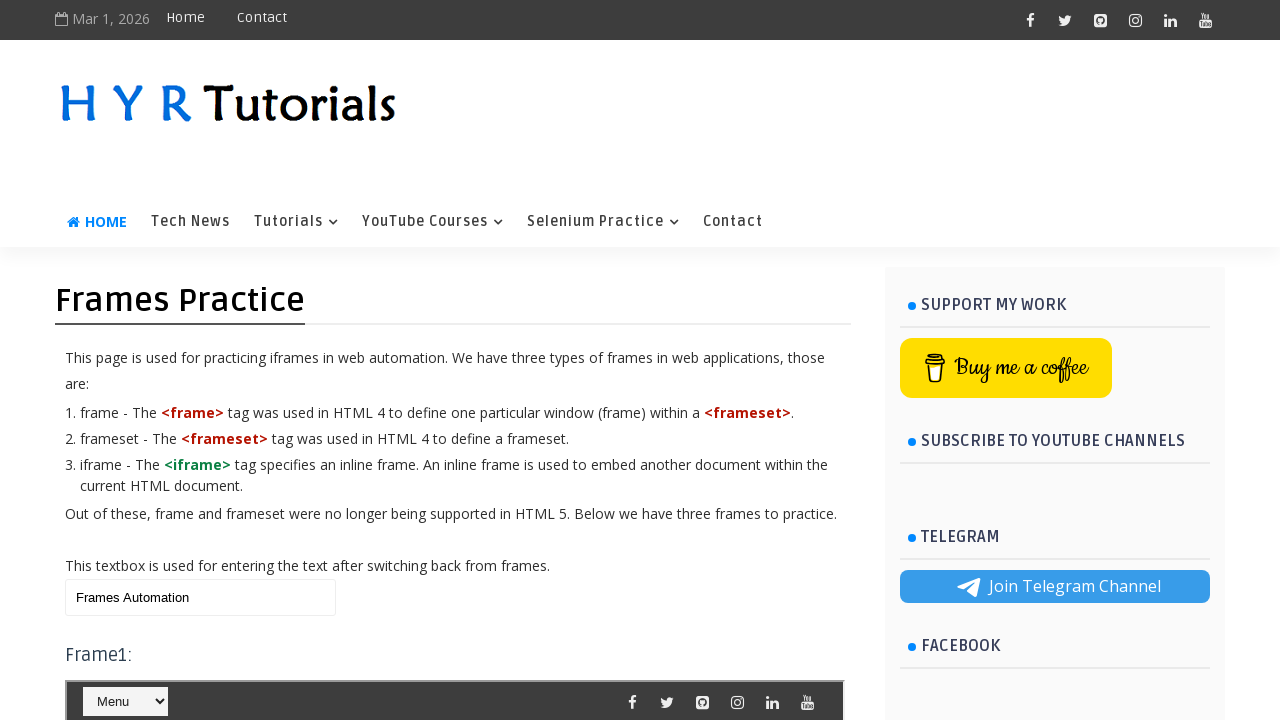

Cleared name field in main content on #name
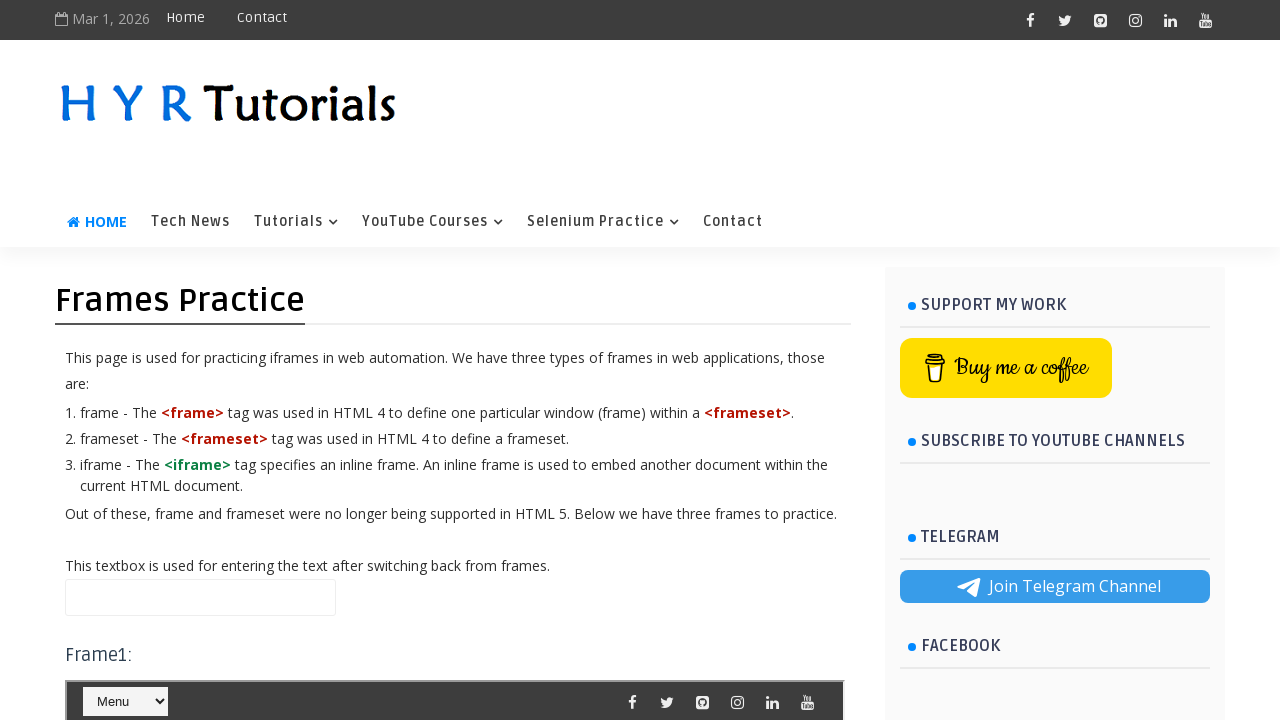

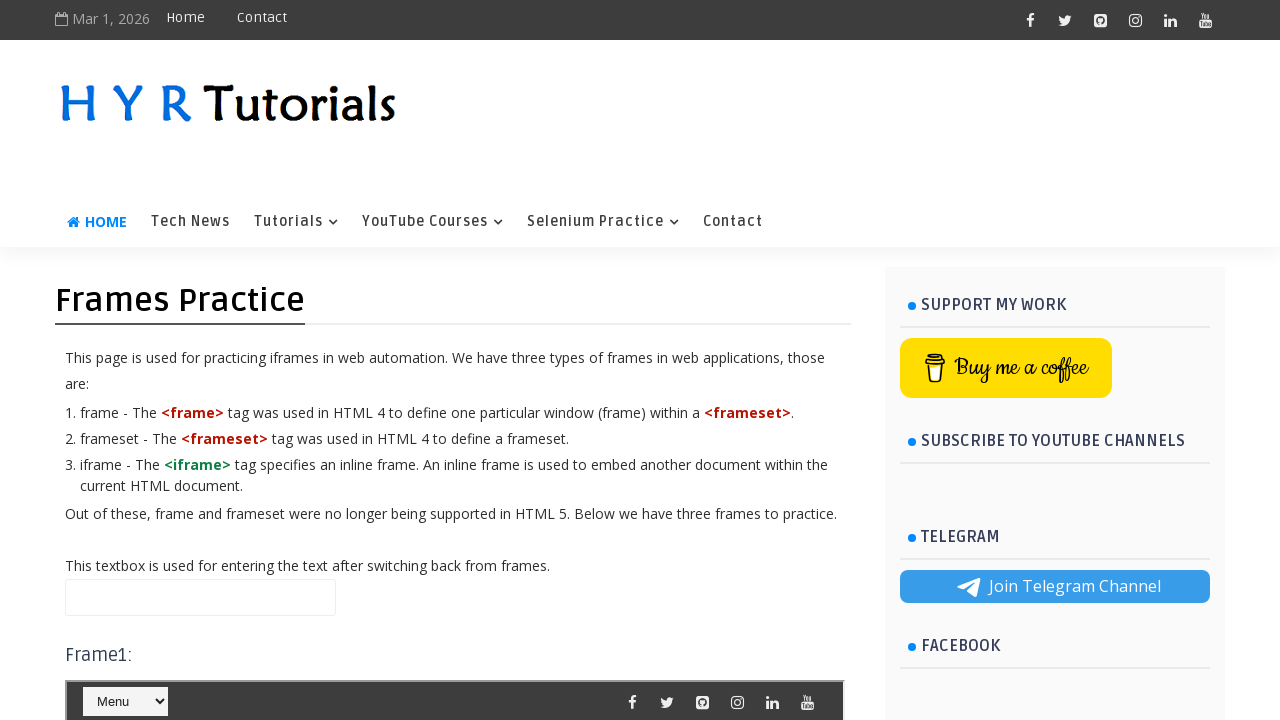